Tests filtering to display only active (incomplete) items

Starting URL: https://demo.playwright.dev/todomvc

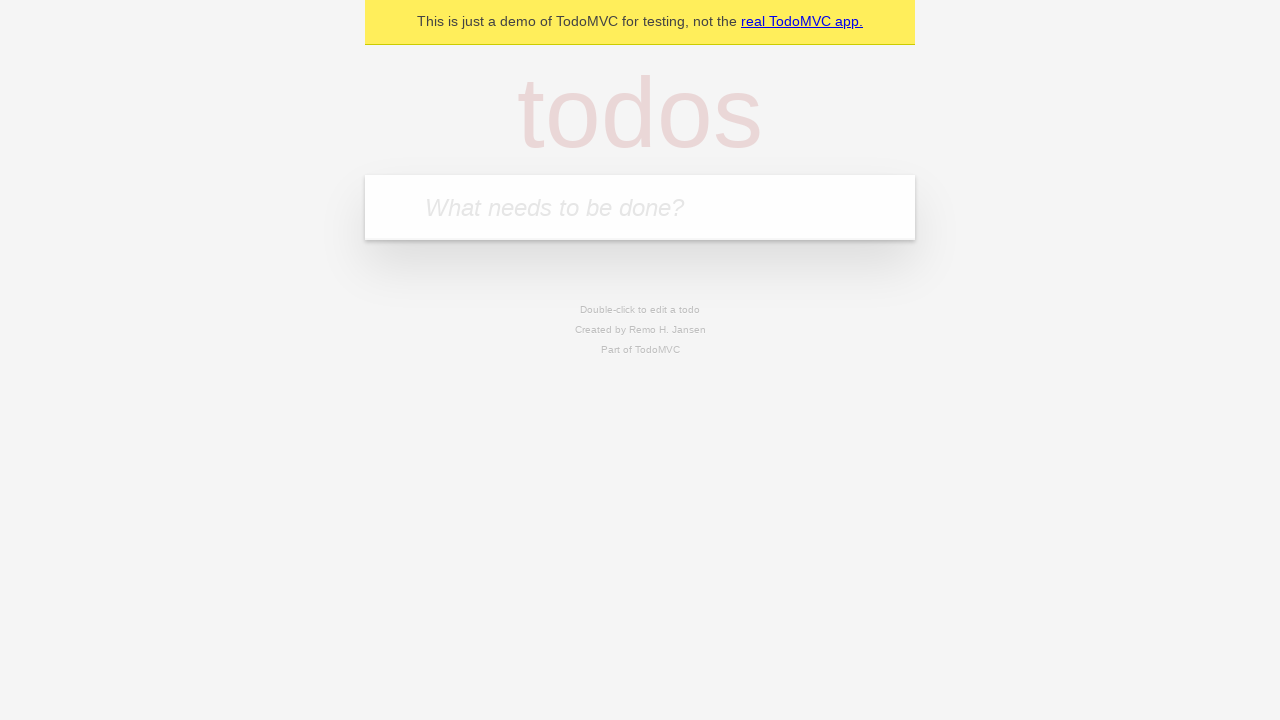

Filled todo input with 'watch deck the halls' on internal:attr=[placeholder="What needs to be done?"i]
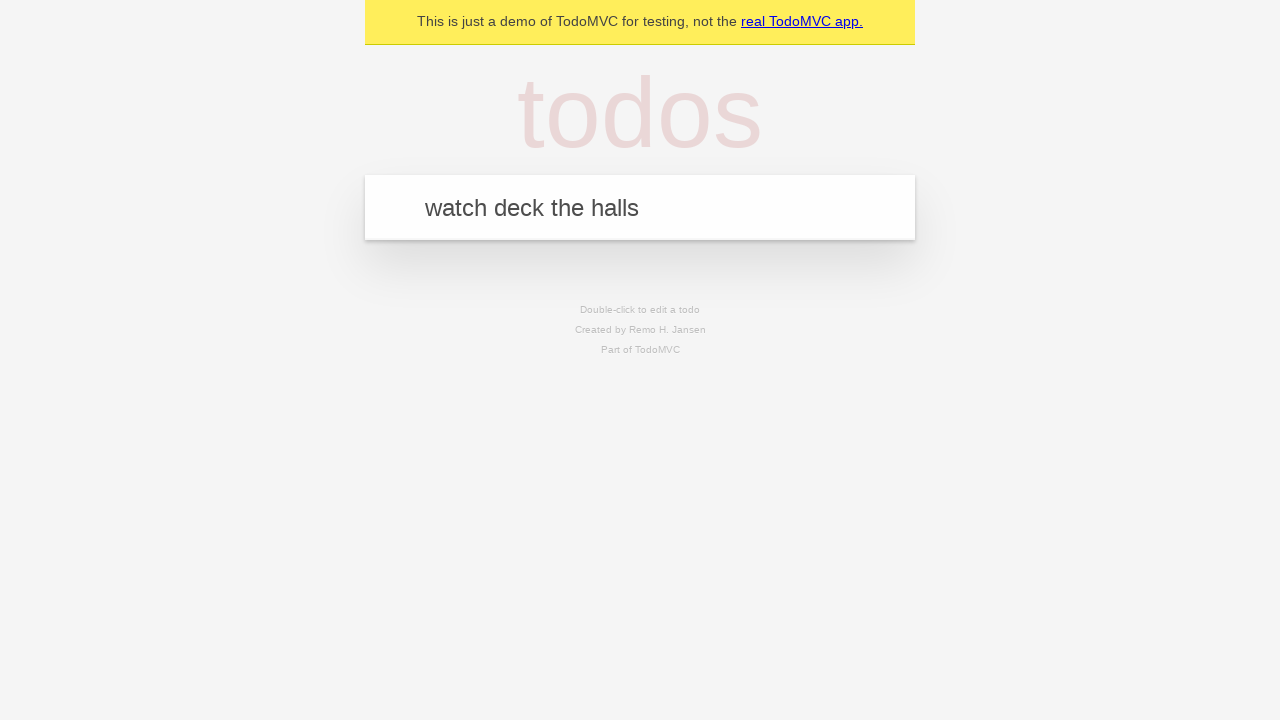

Pressed Enter to create todo 'watch deck the halls' on internal:attr=[placeholder="What needs to be done?"i]
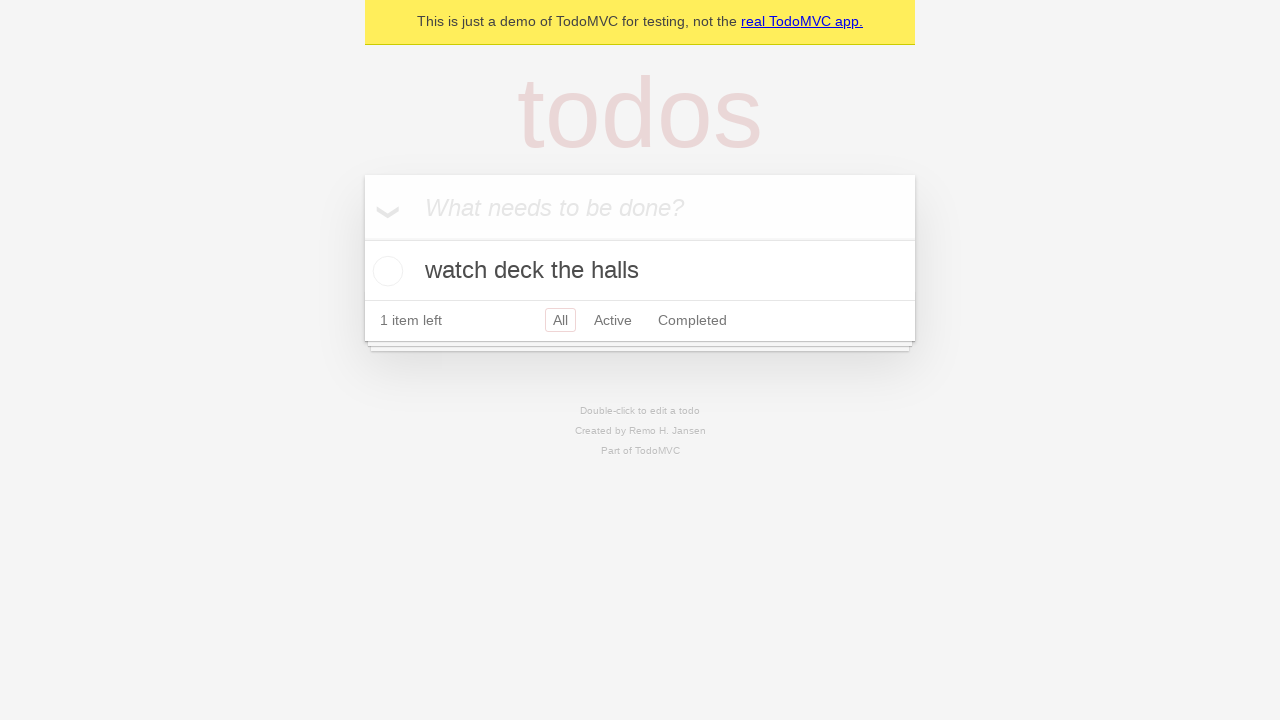

Filled todo input with 'feed the cat' on internal:attr=[placeholder="What needs to be done?"i]
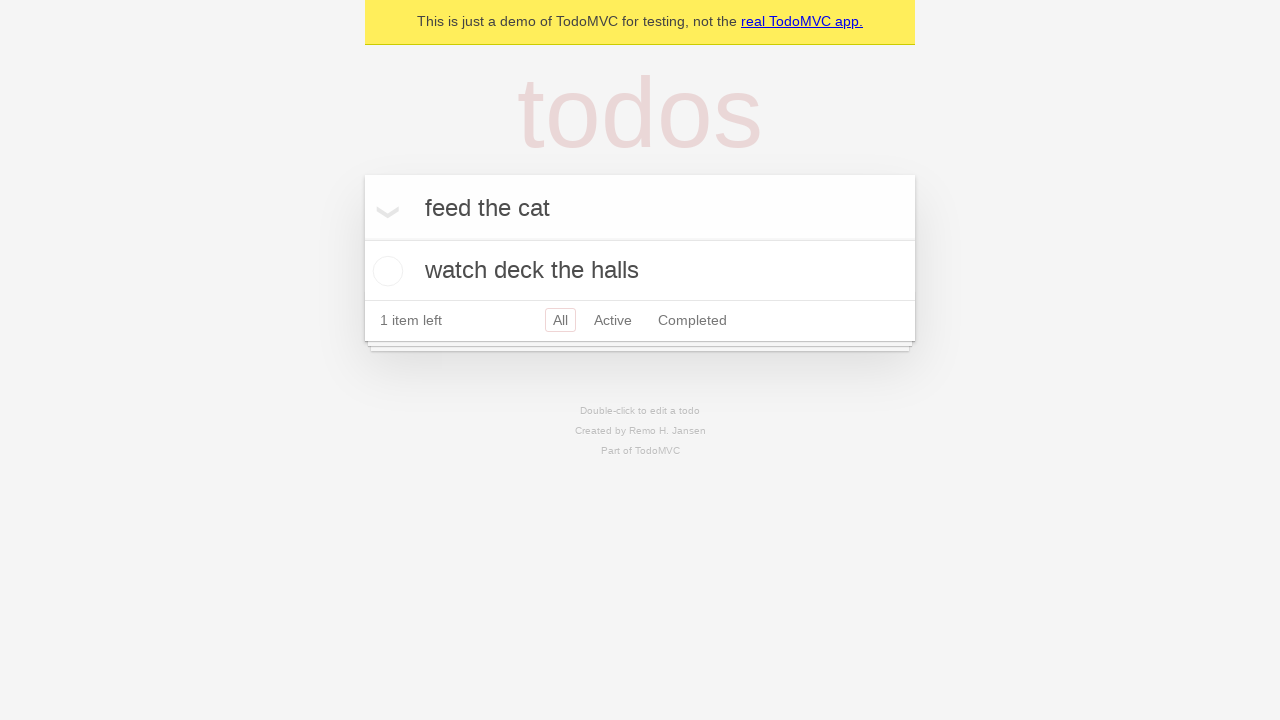

Pressed Enter to create todo 'feed the cat' on internal:attr=[placeholder="What needs to be done?"i]
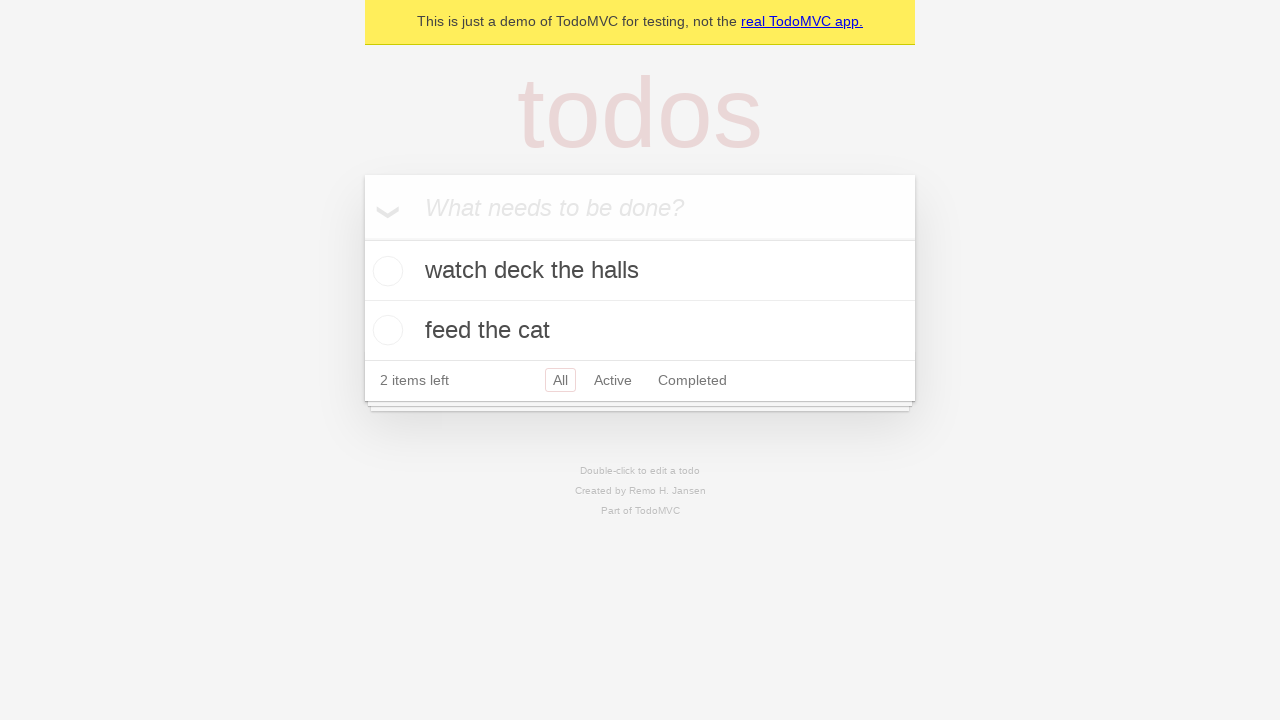

Filled todo input with 'book a doctors appointment' on internal:attr=[placeholder="What needs to be done?"i]
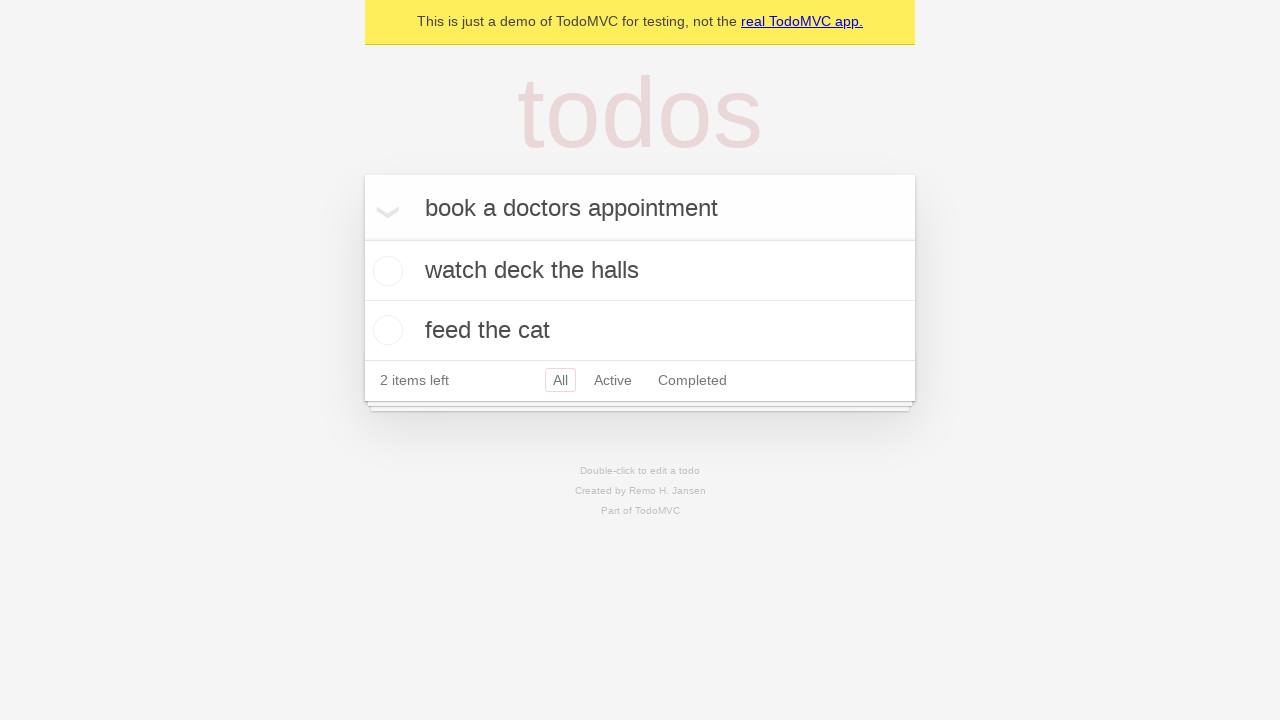

Pressed Enter to create todo 'book a doctors appointment' on internal:attr=[placeholder="What needs to be done?"i]
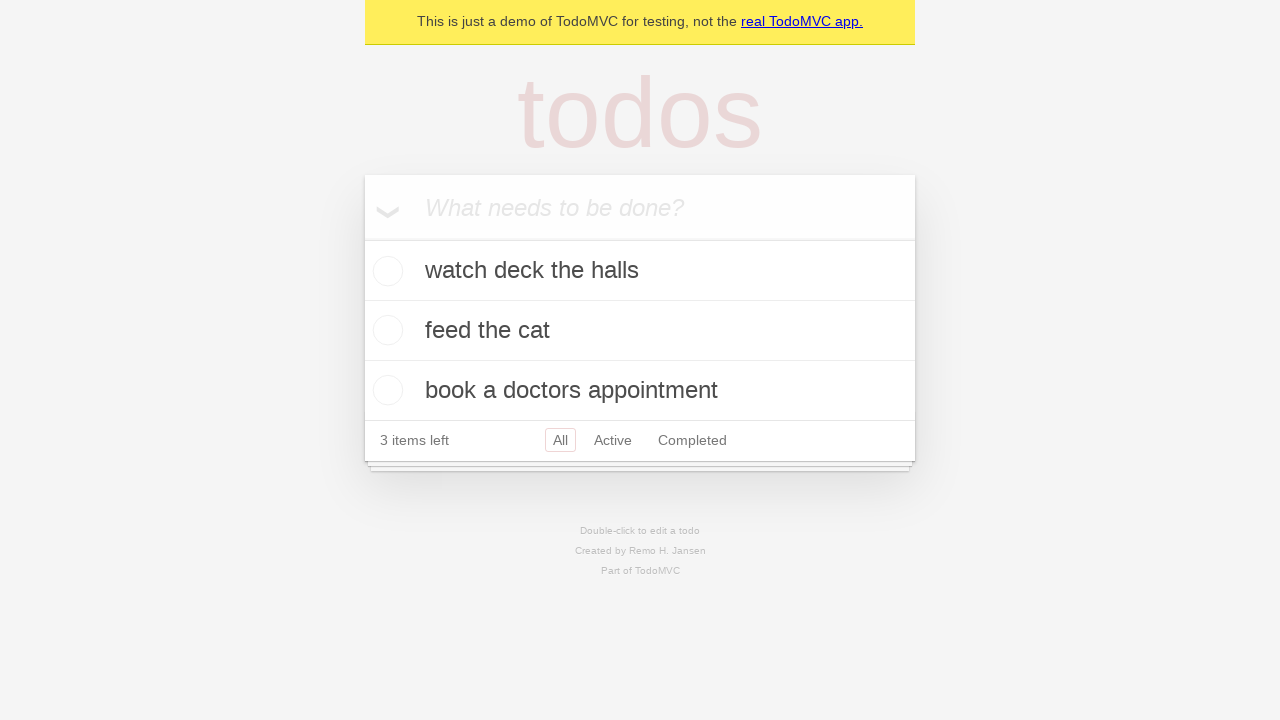

Waited for todos to load
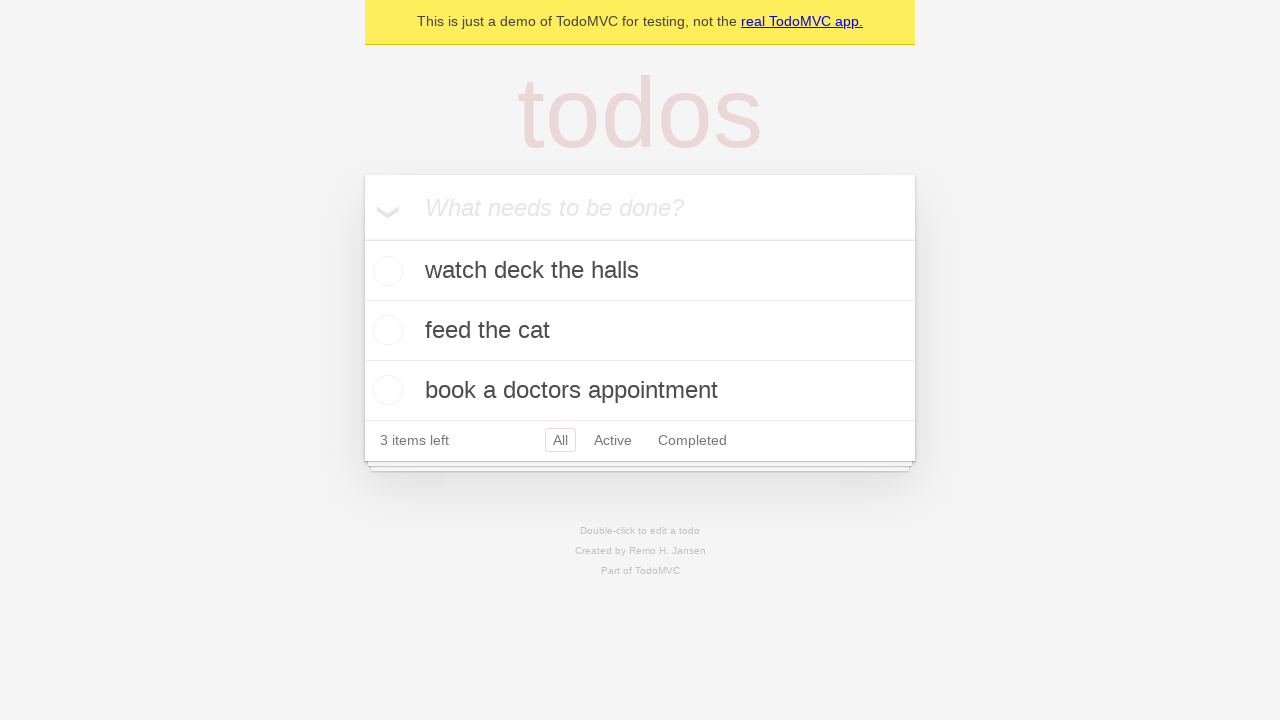

Checked the second todo item 'feed the cat' at (385, 330) on internal:testid=[data-testid="todo-item"s] >> nth=1 >> internal:role=checkbox
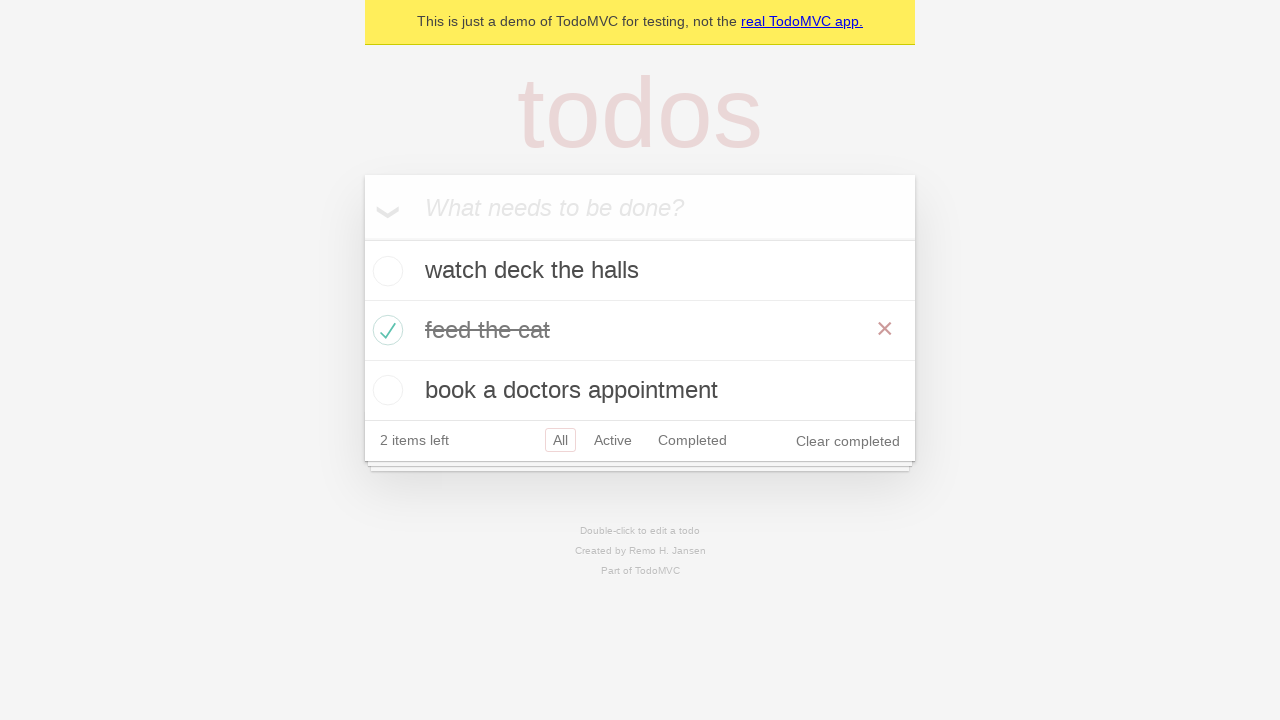

Clicked Active filter to display only incomplete items at (613, 440) on internal:role=link[name="Active"i]
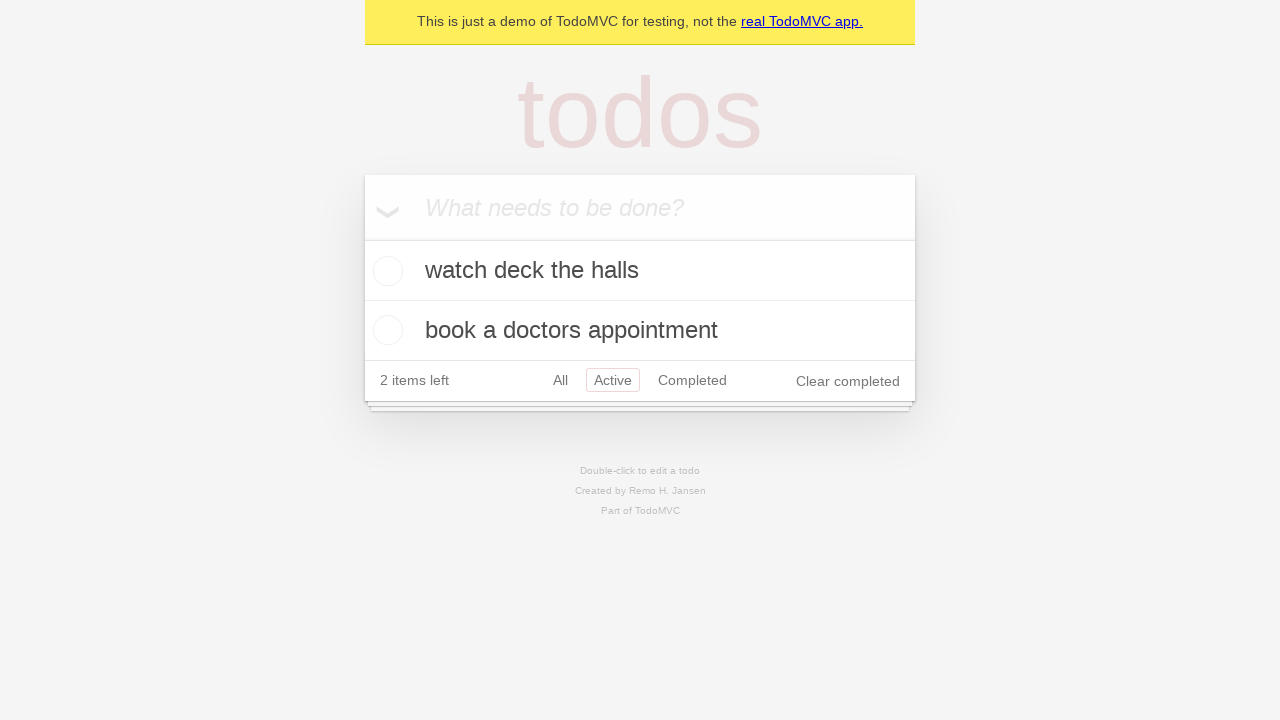

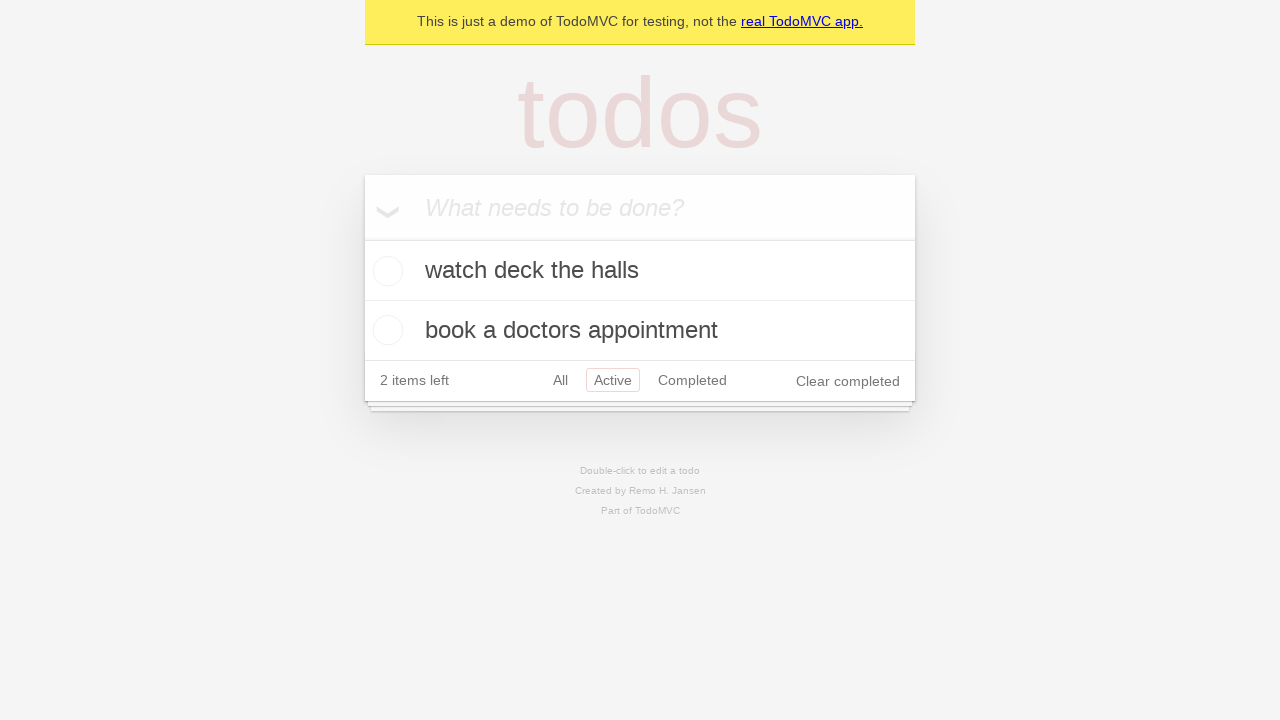